Tests clicking various checkboxes, radio buttons, and switch inputs using the click() method

Starting URL: https://zimaev.github.io/checks-radios/

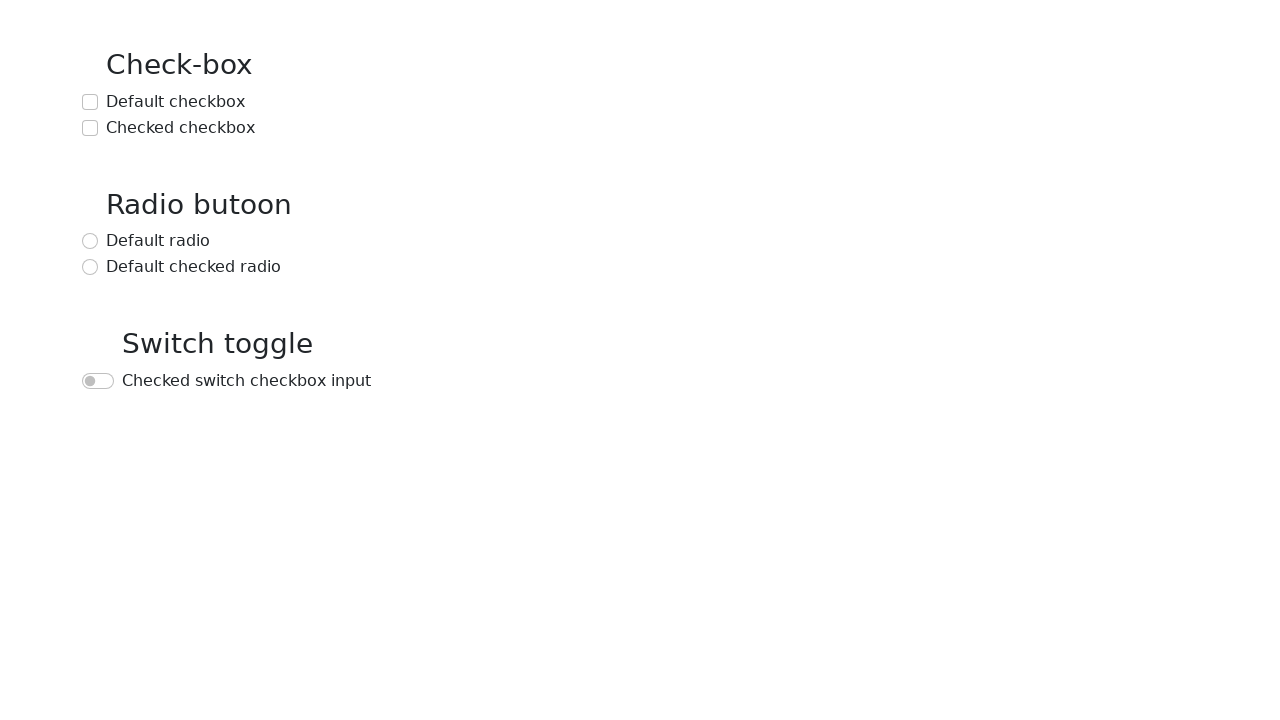

Clicked default checkbox at (176, 102) on text=Default checkbox
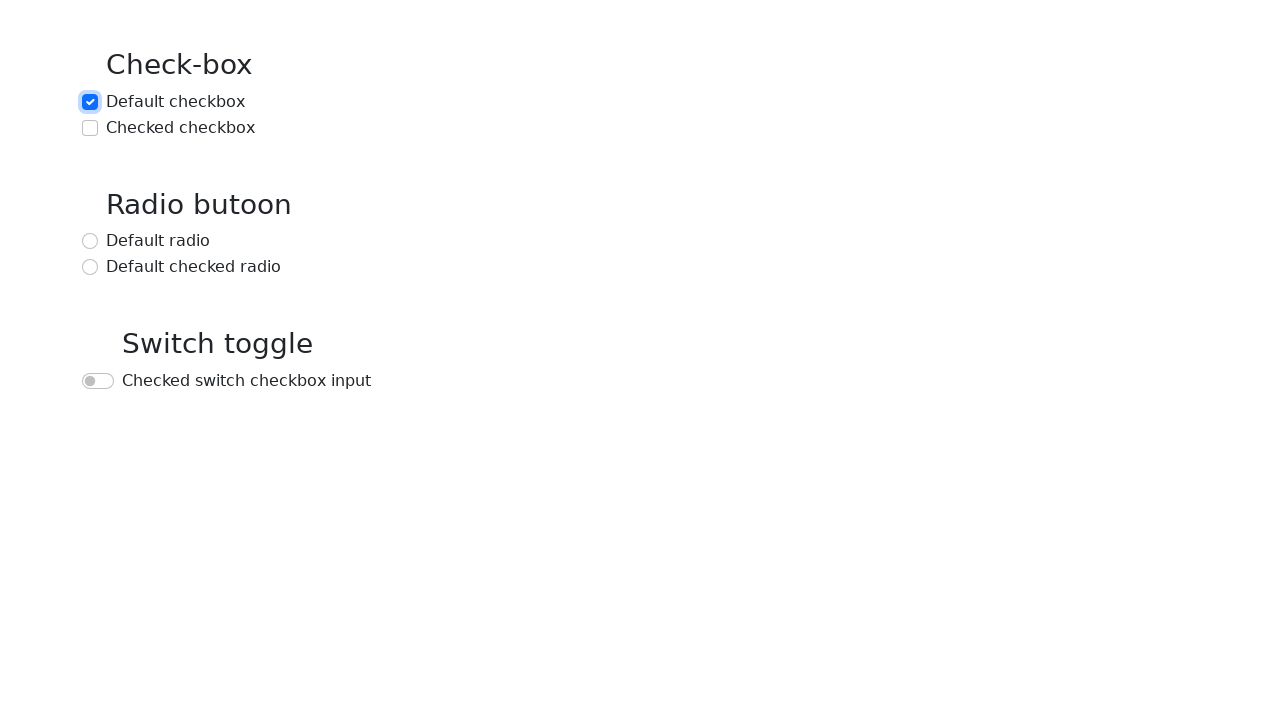

Clicked checked checkbox at (180, 128) on text=Checked checkbox
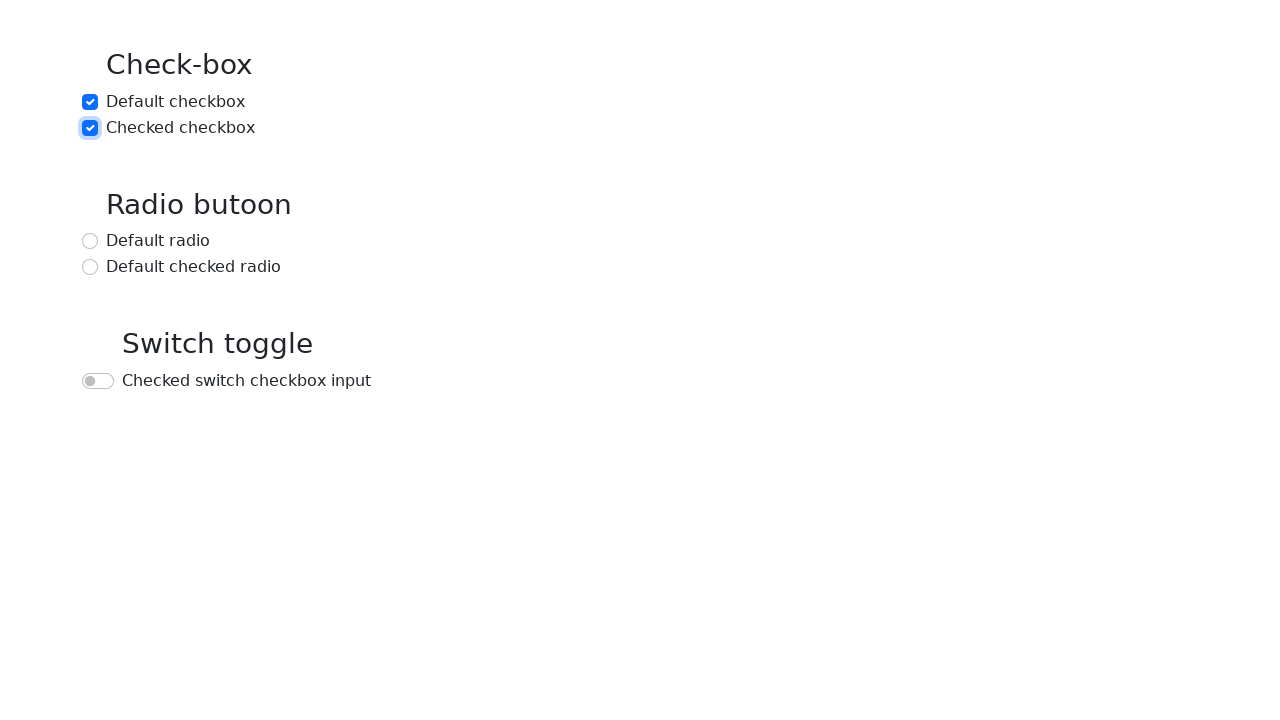

Clicked default radio button at (158, 241) on text=Default radio
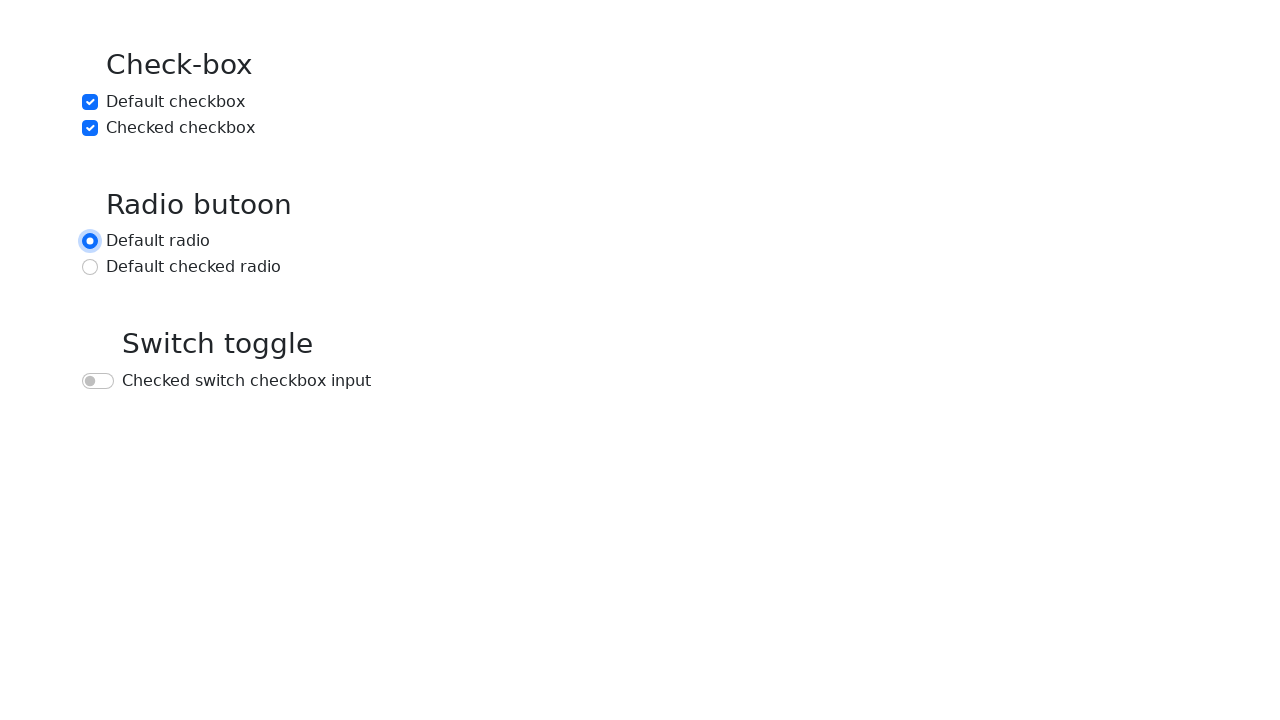

Clicked default checked radio button at (194, 267) on text=Default checked radio
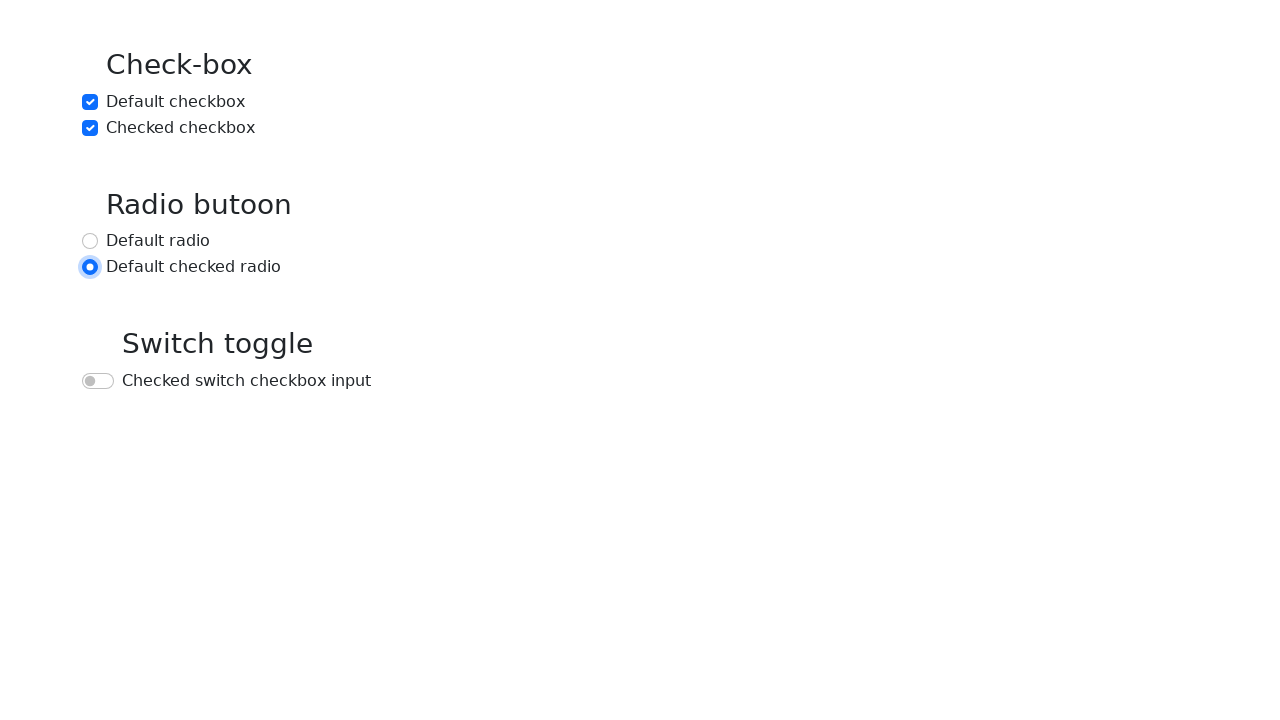

Clicked checked switch checkbox input at (246, 381) on text=Checked switch checkbox input
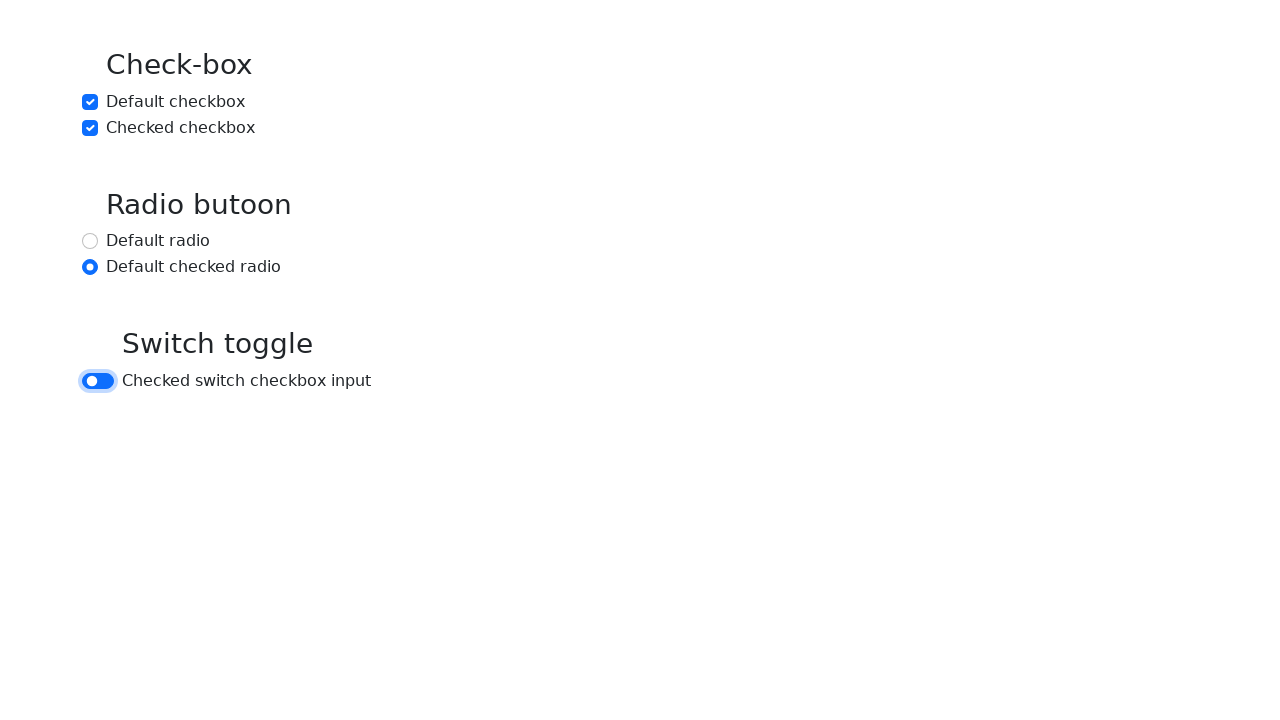

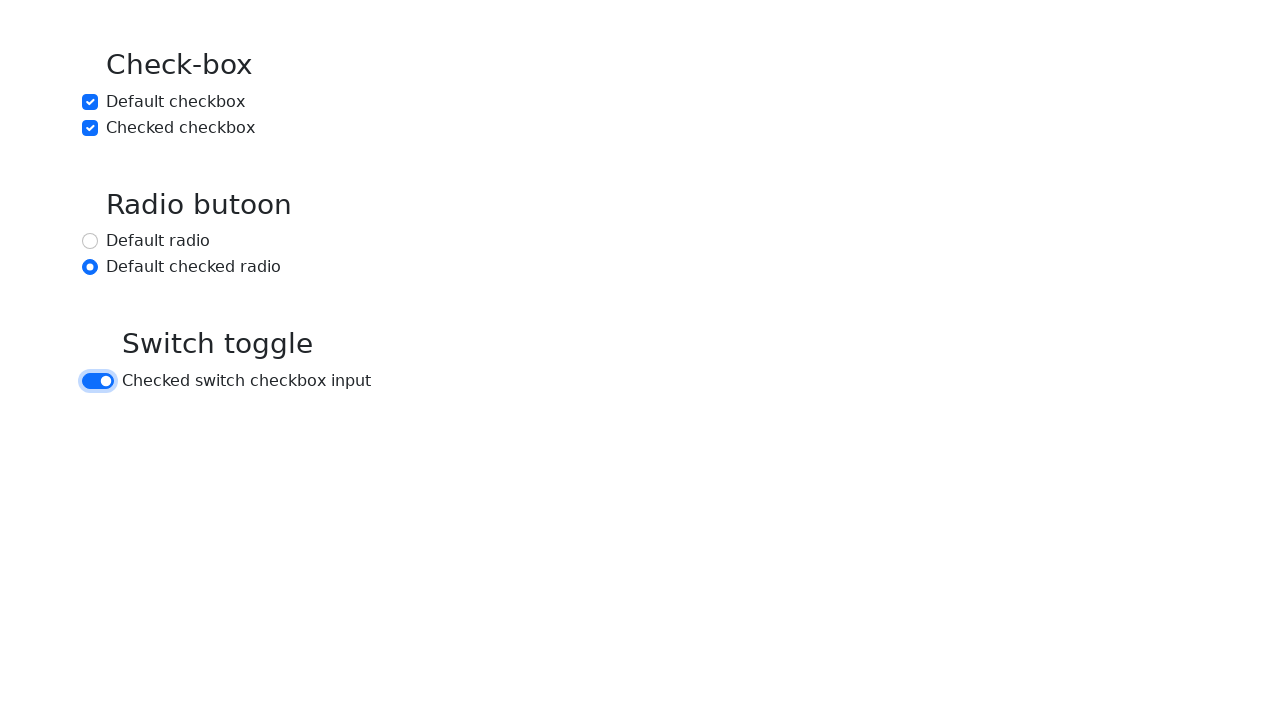